Tests a data types form by filling in various fields including name, address, email, phone, city, country, job position, and company information

Starting URL: https://bonigarcia.dev/selenium-webdriver-java/data-types.html

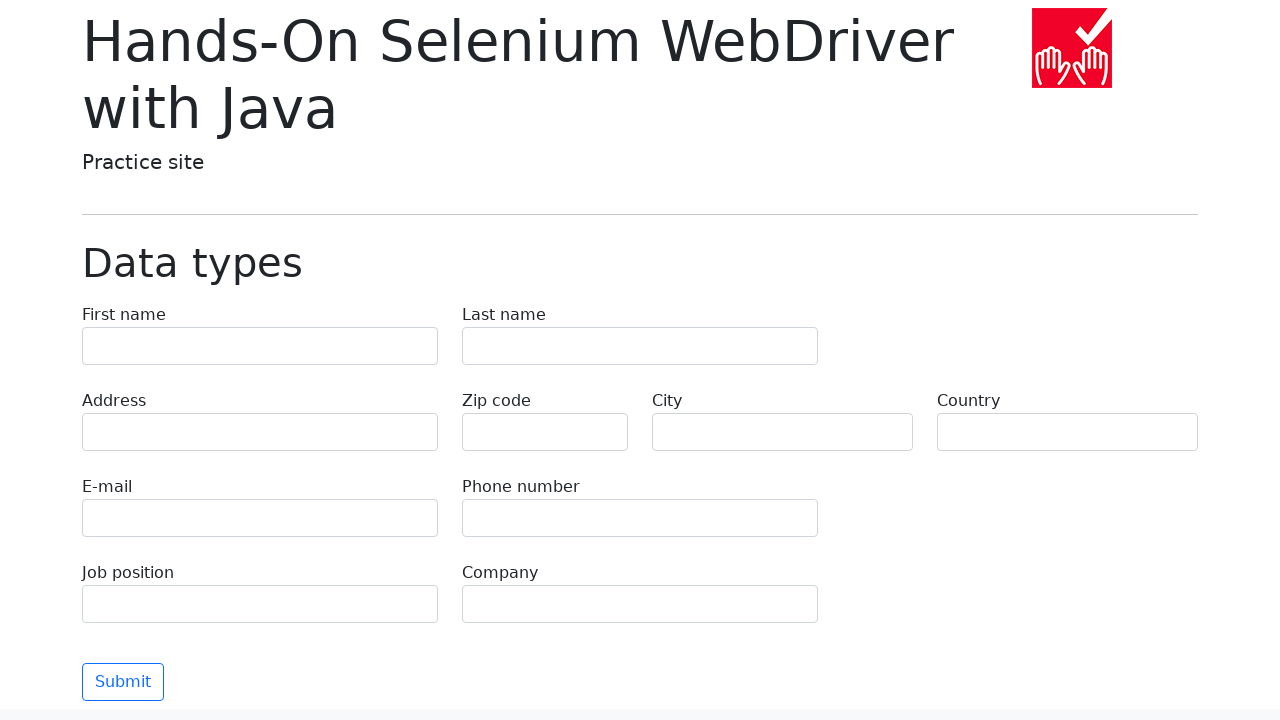

Filled first name field with 'Иван' on input[name="first-name"]
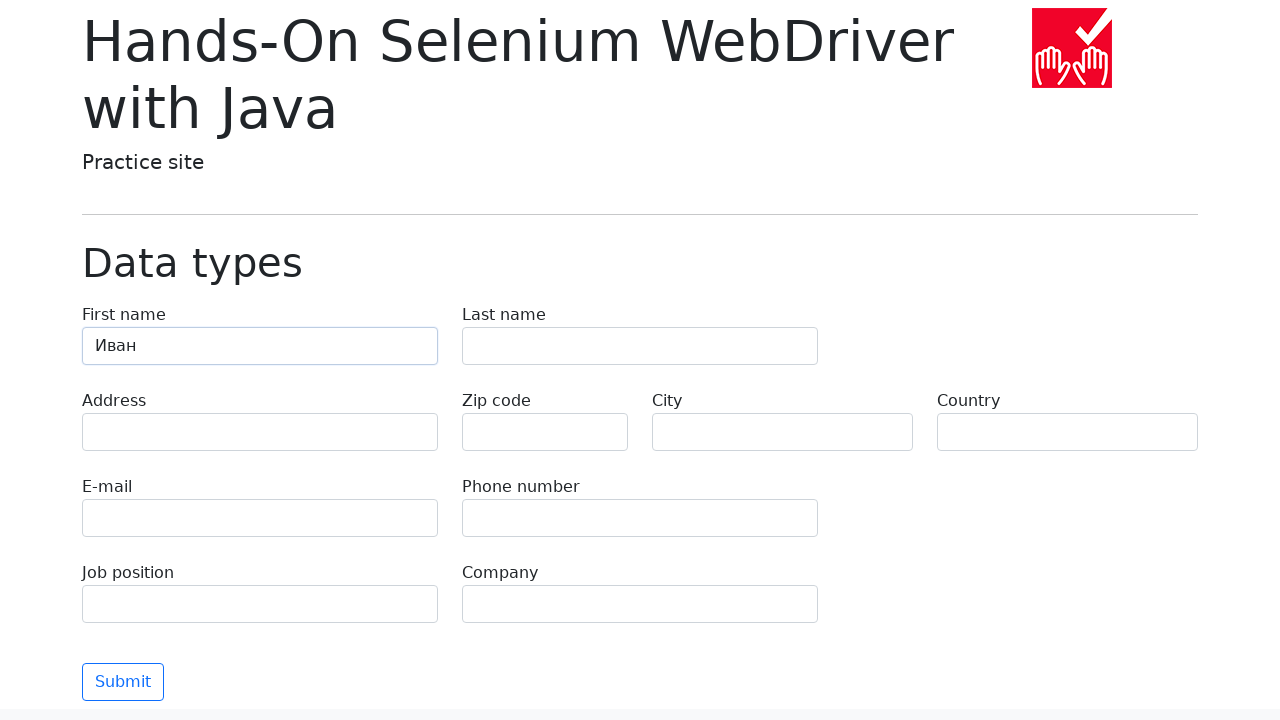

Filled last name field with 'Петров' on input[name="last-name"]
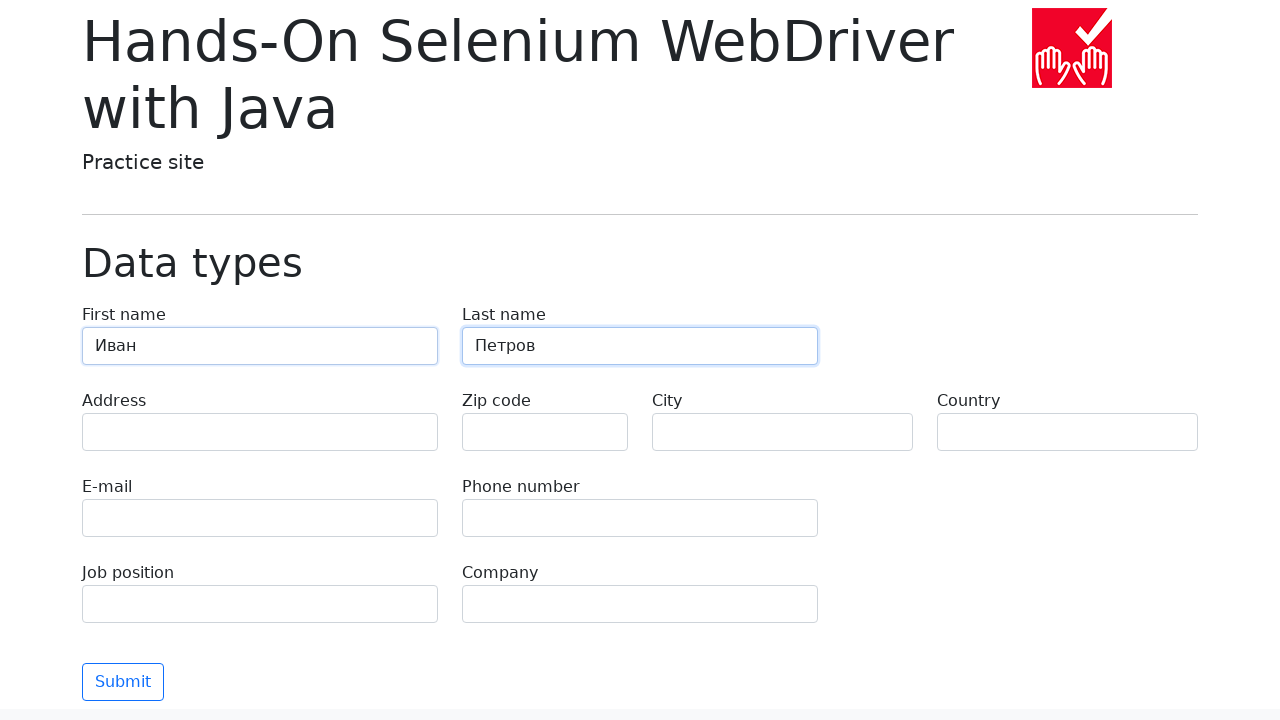

Filled address field with 'Ленина, 55-3' on input[name="address"]
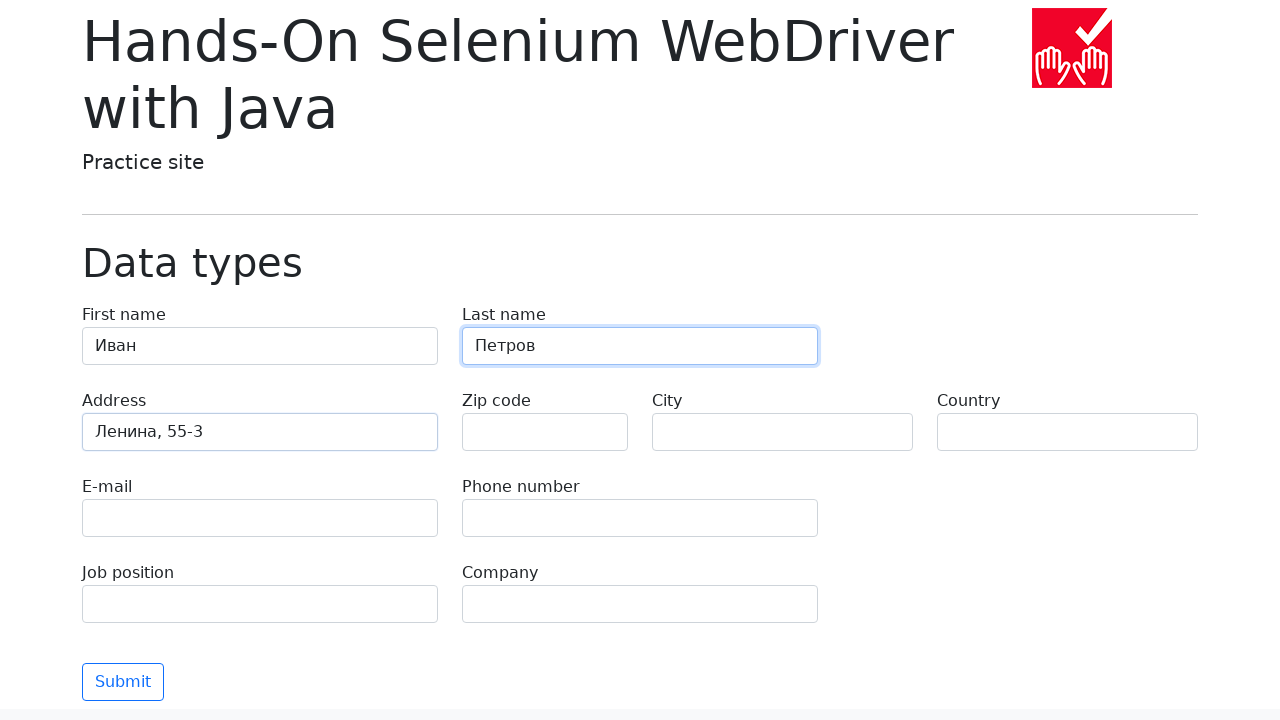

Filled email field with 'test@skypro.com' on input[name="e-mail"]
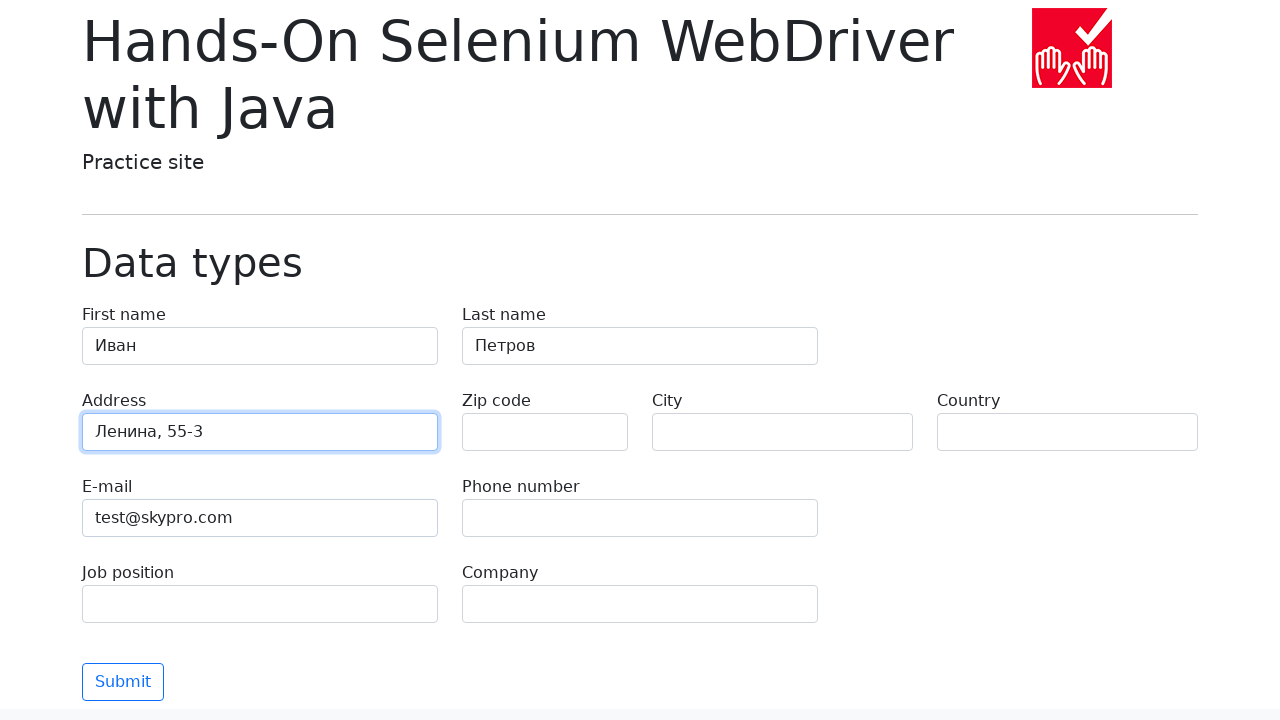

Filled phone field with '+7985899998787' on input[name="phone"]
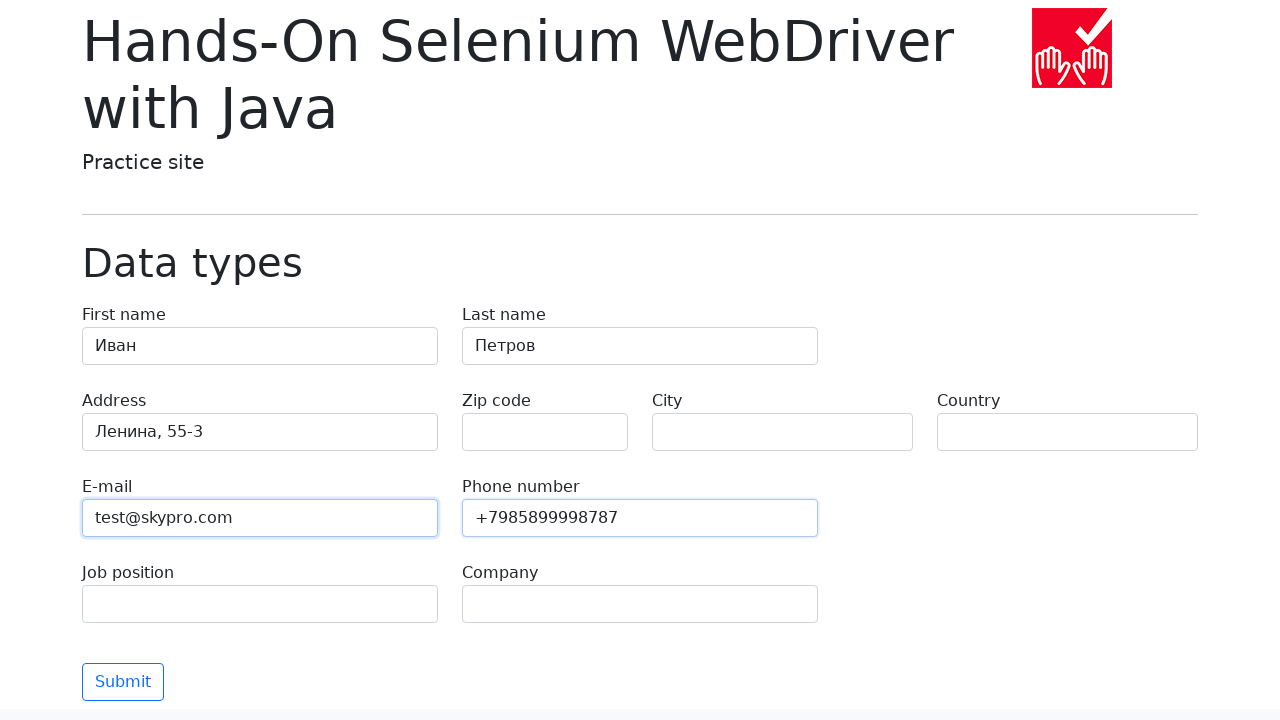

Filled city field with 'Москва' on input[name="city"]
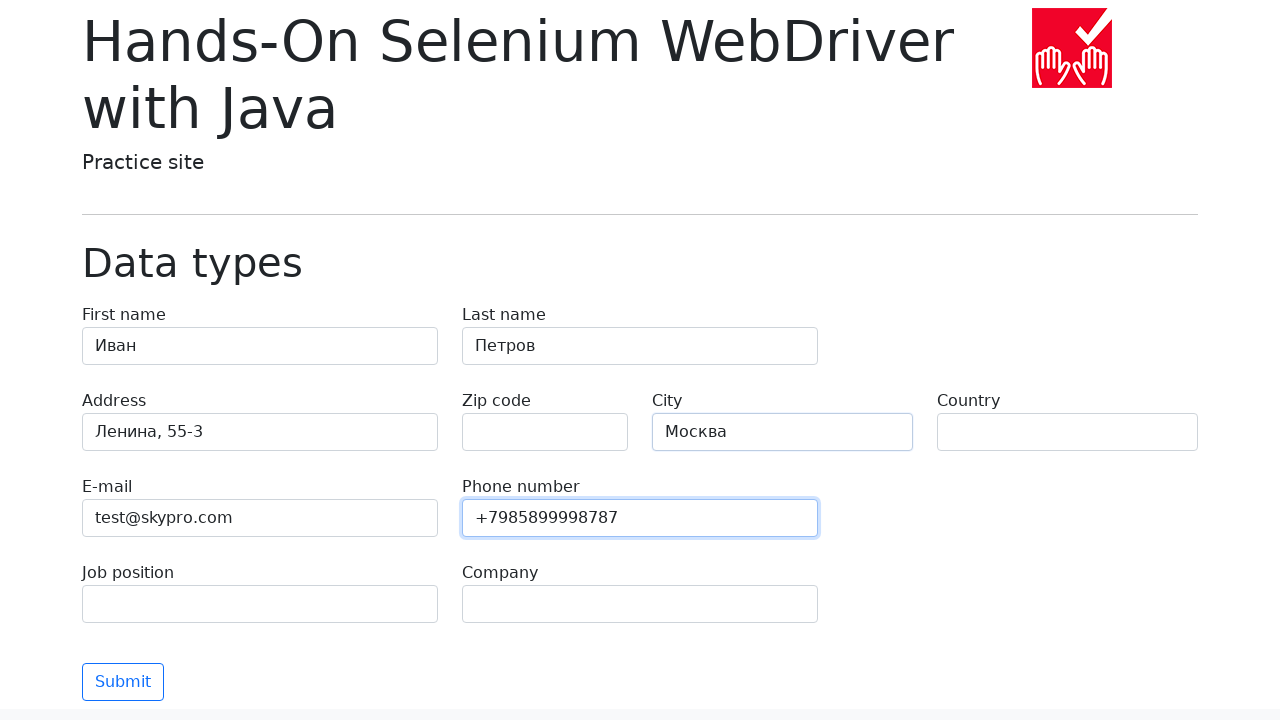

Filled country field with 'Россия' on input[name="country"]
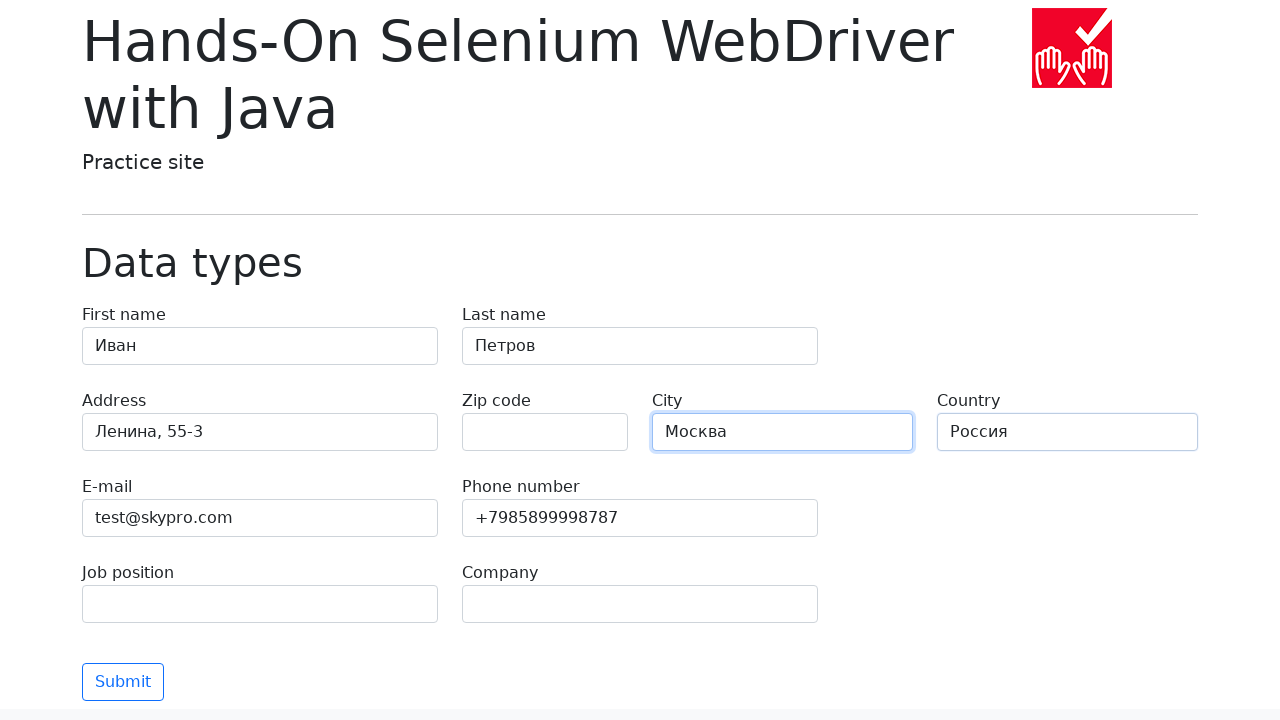

Filled job position field with 'QA' on input[name="job-position"]
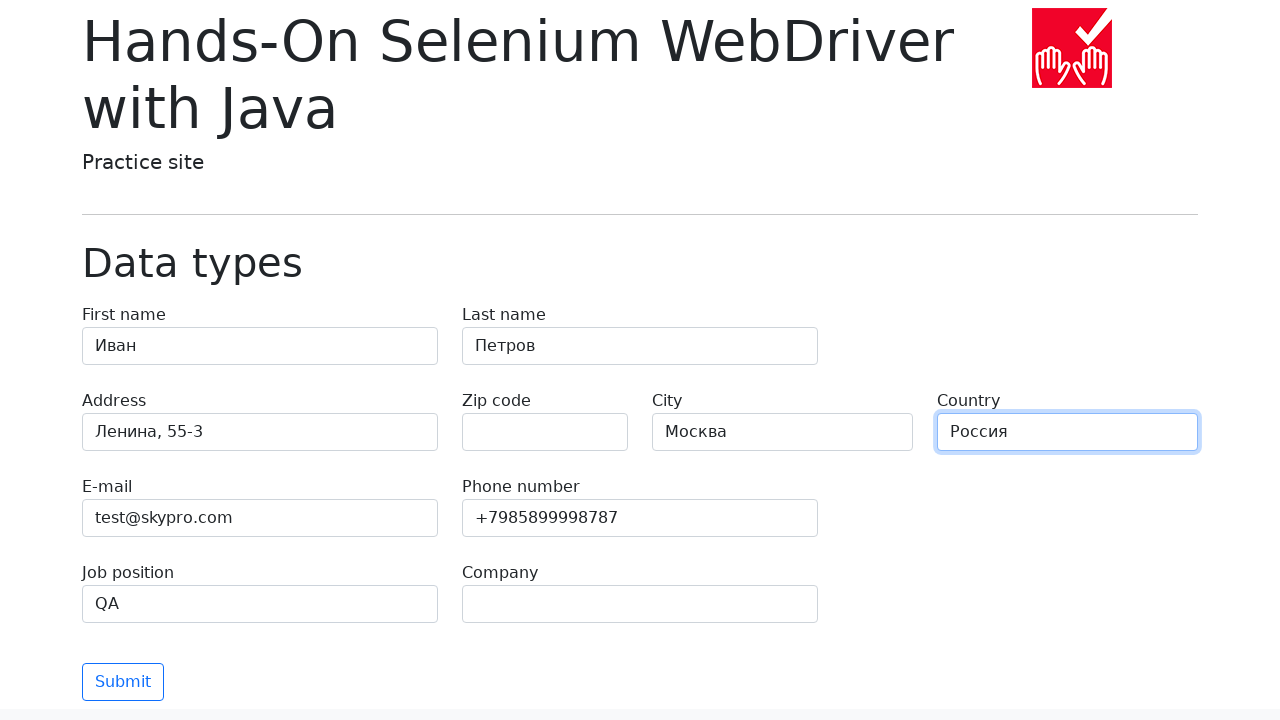

Filled company field with 'SkyPro' on input[name="company"]
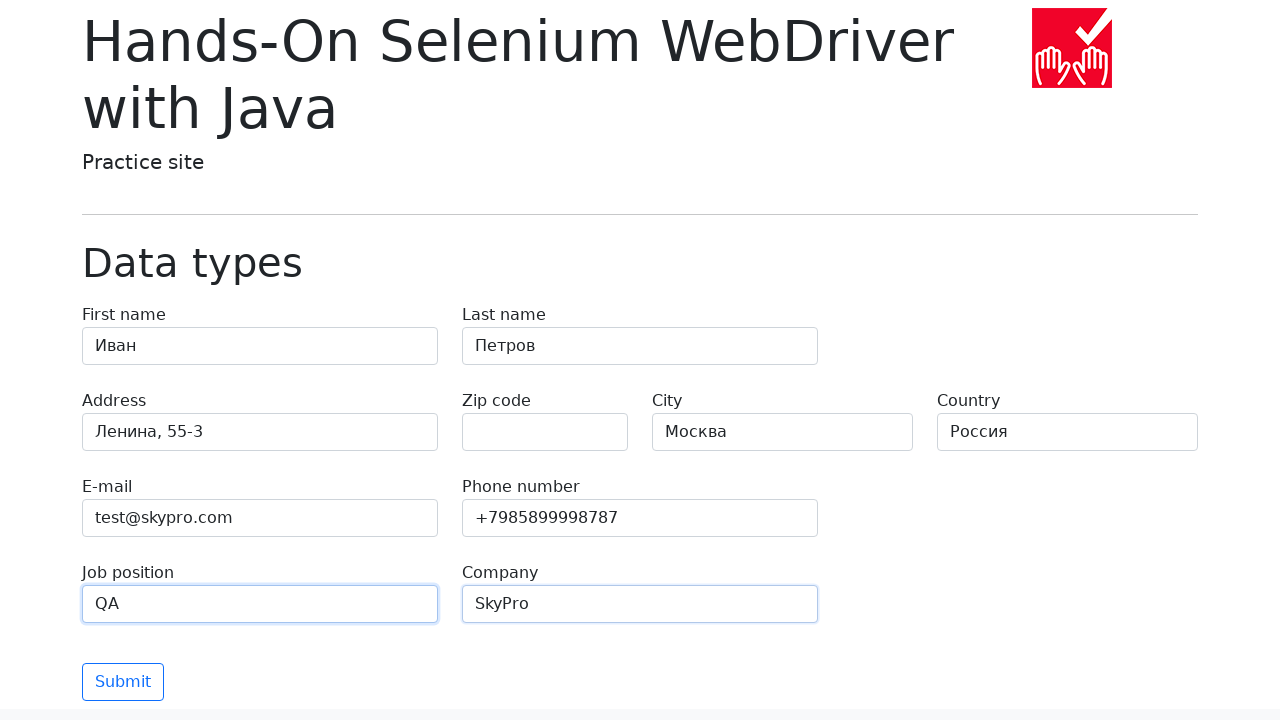

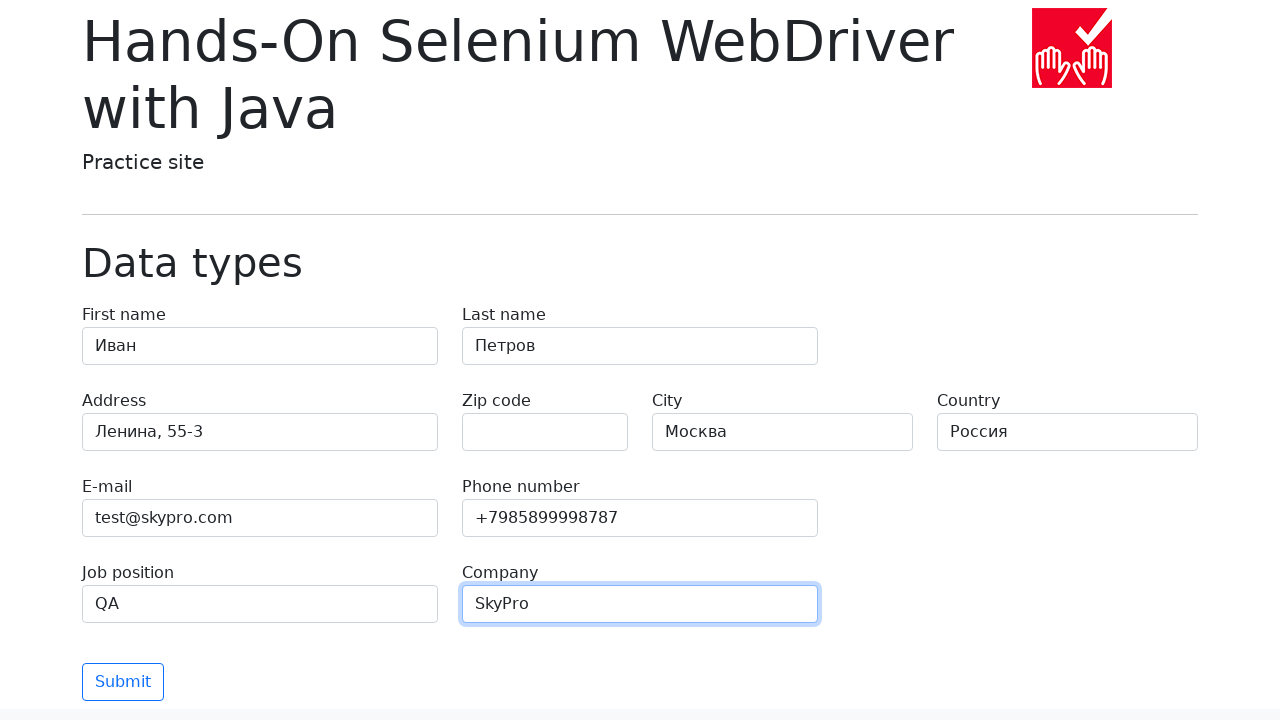